Tests alert handling by clicking a button that triggers an alert, reading the alert text, and accepting it

Starting URL: http://omayo.blogspot.com/

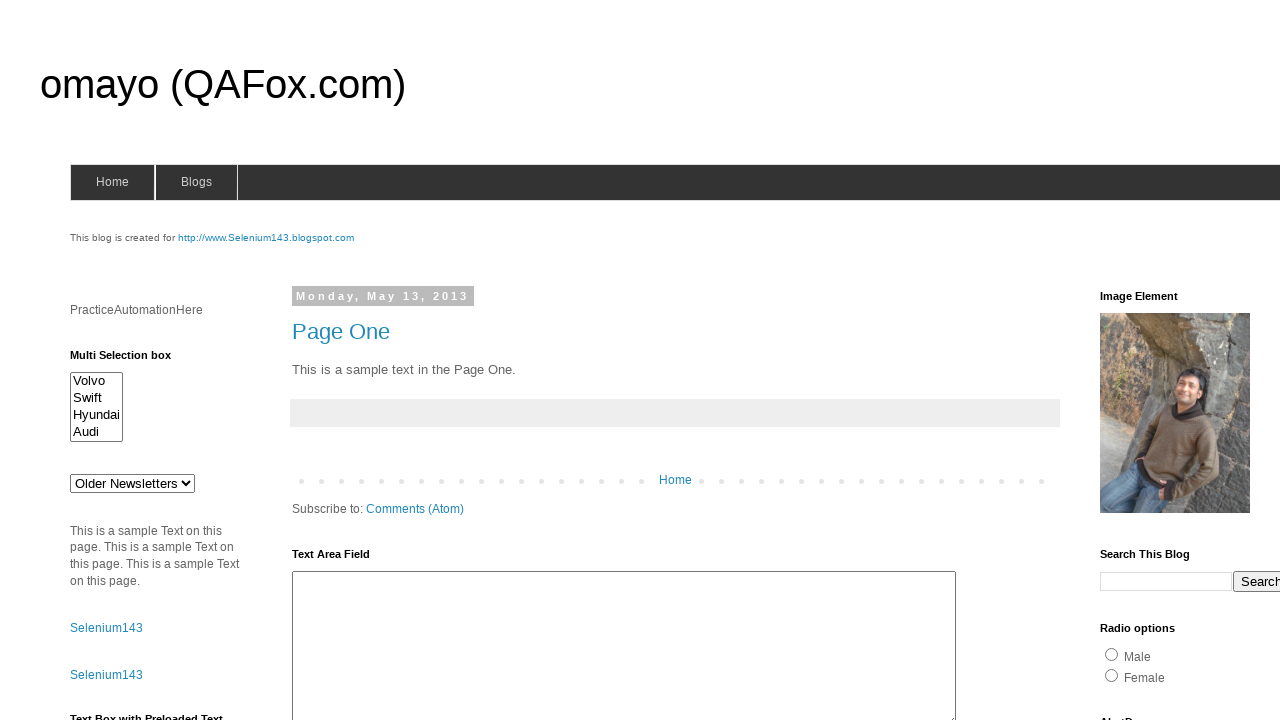

Clicked button to trigger alert at (1154, 361) on #alert1
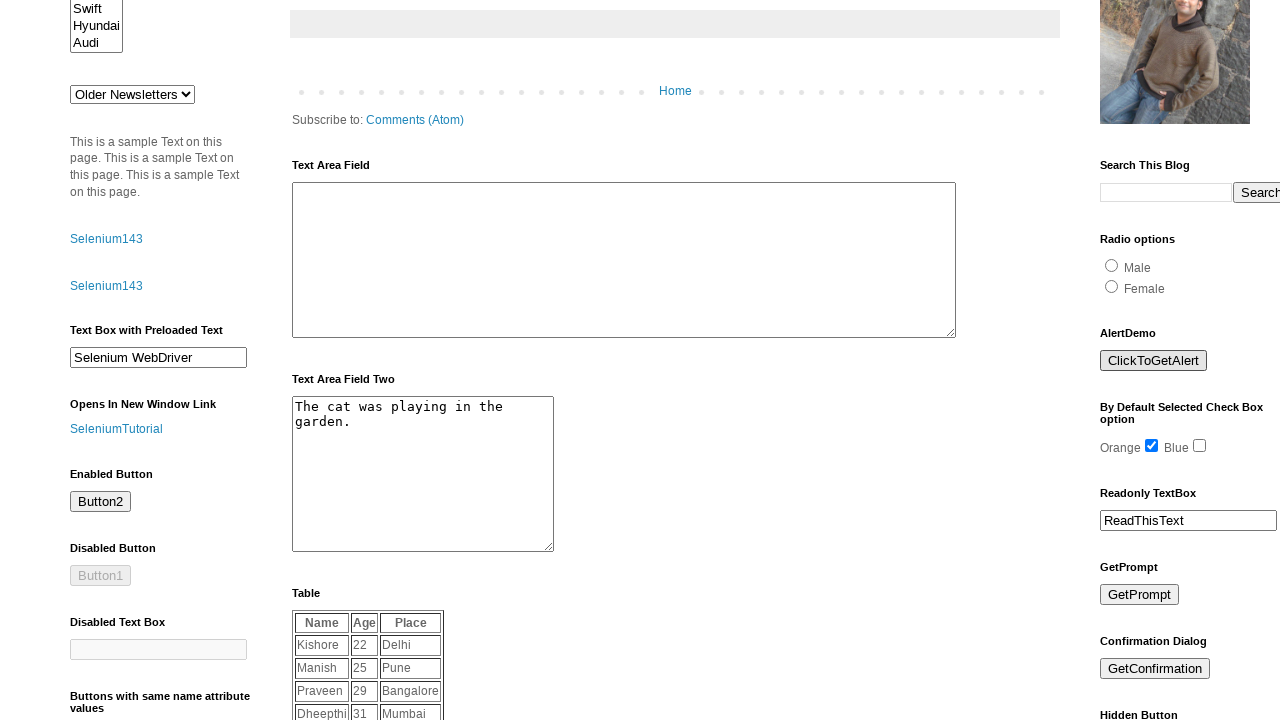

Set up dialog handler to accept alert
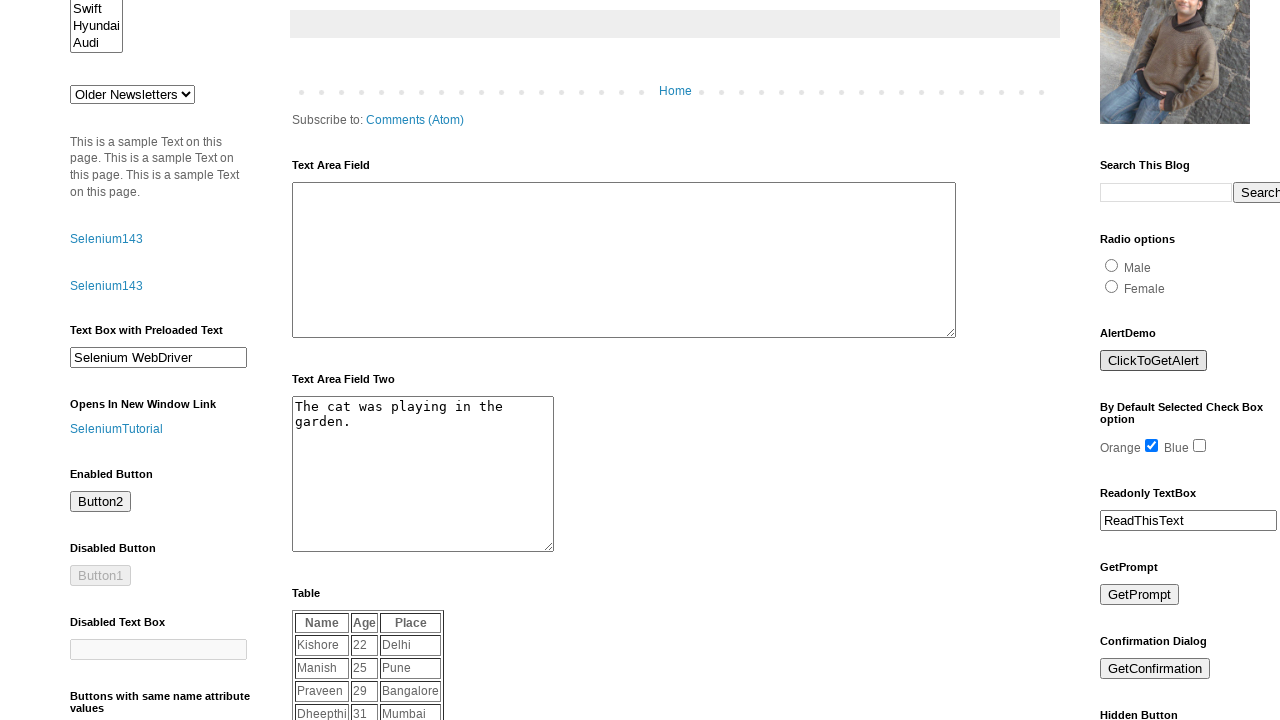

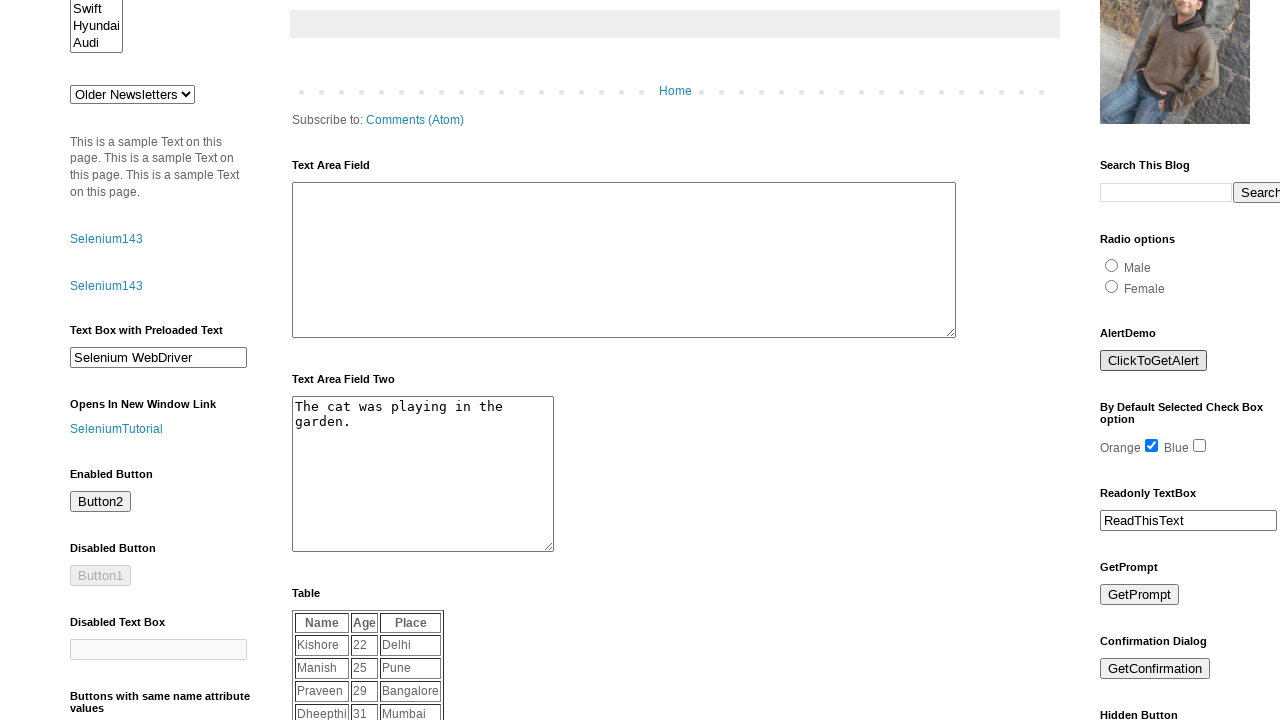